Tests clearing the completed state of all items by checking then unchecking the toggle all

Starting URL: https://demo.playwright.dev/todomvc

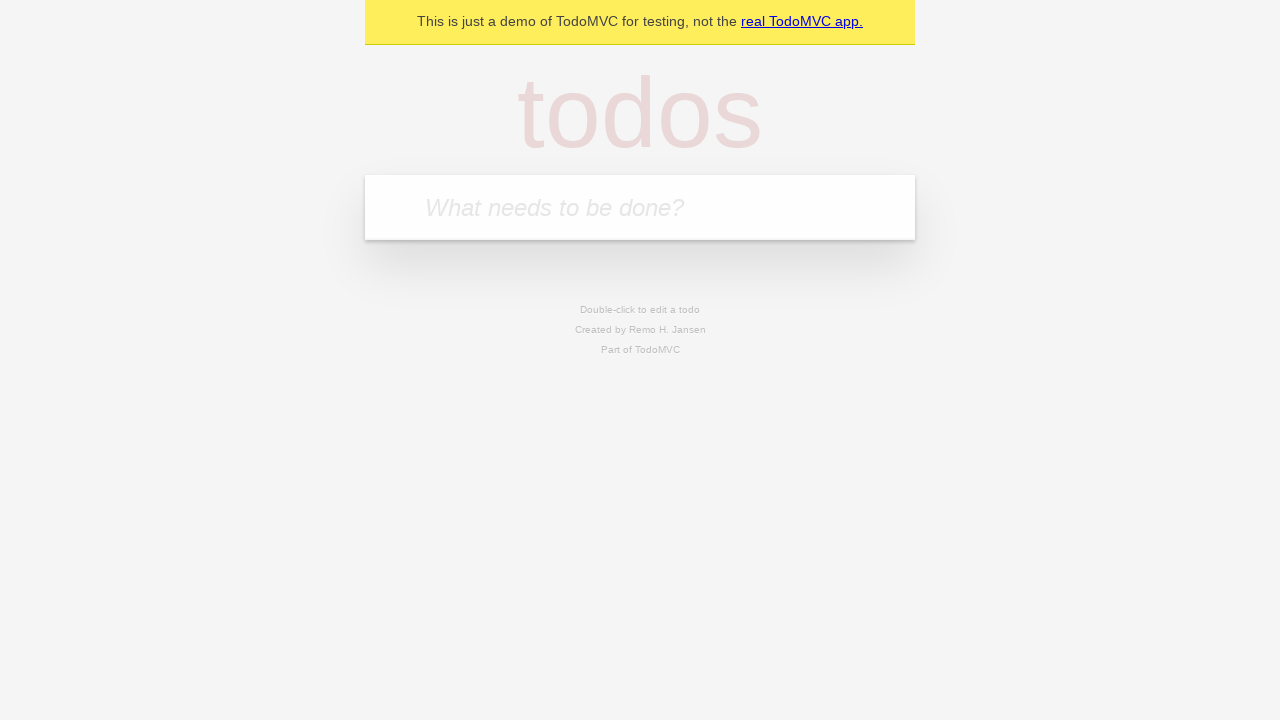

Filled first todo item with 'buy some cheese' on internal:attr=[placeholder="What needs to be done?"i]
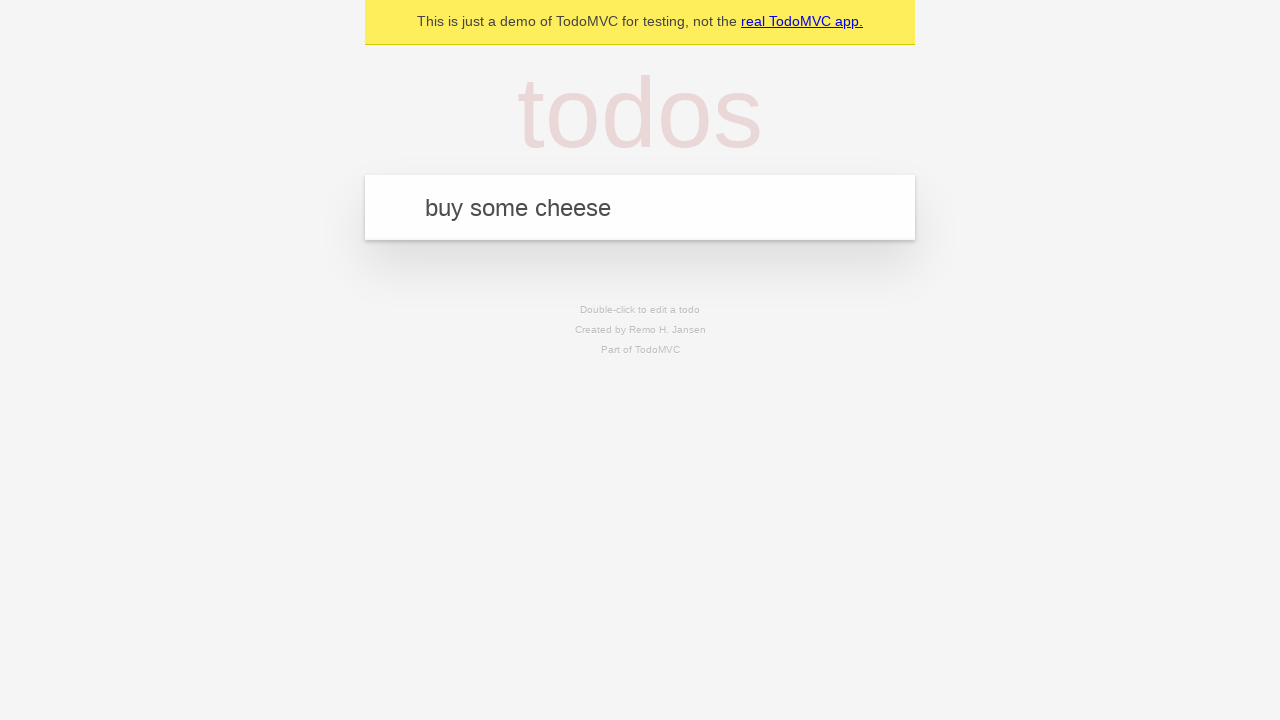

Pressed Enter to add first todo item on internal:attr=[placeholder="What needs to be done?"i]
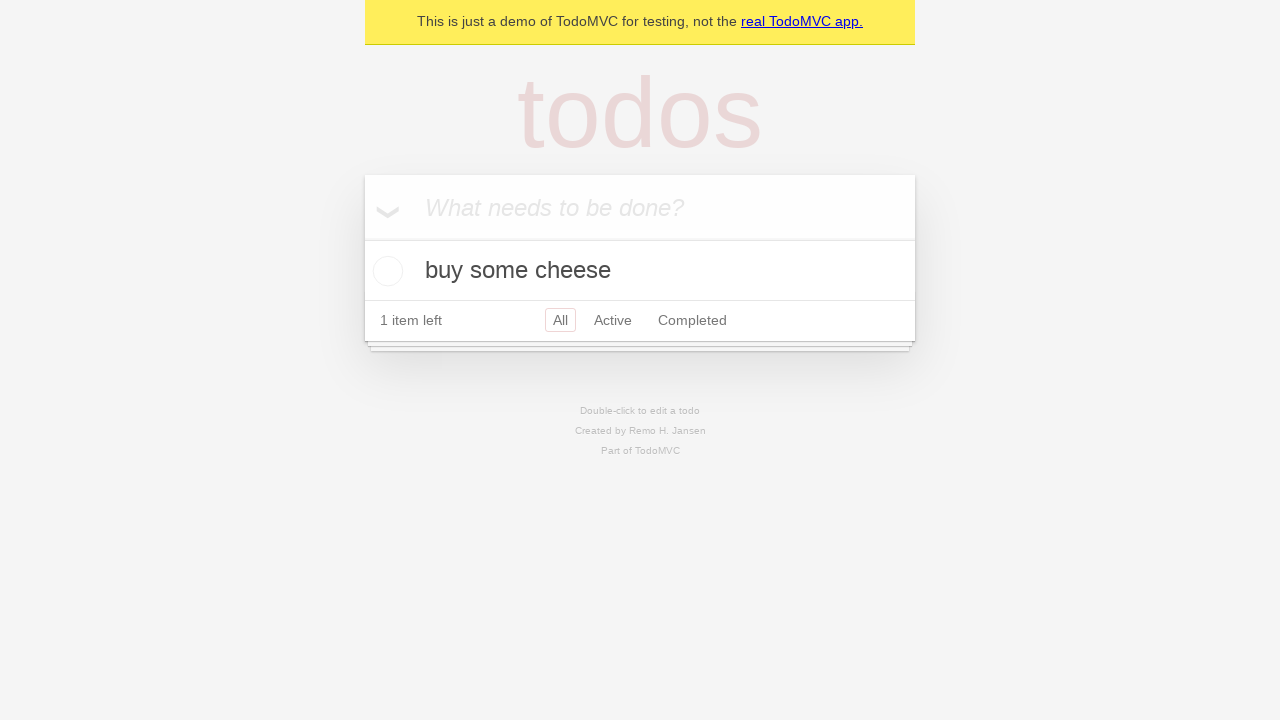

Filled second todo item with 'feed the cat' on internal:attr=[placeholder="What needs to be done?"i]
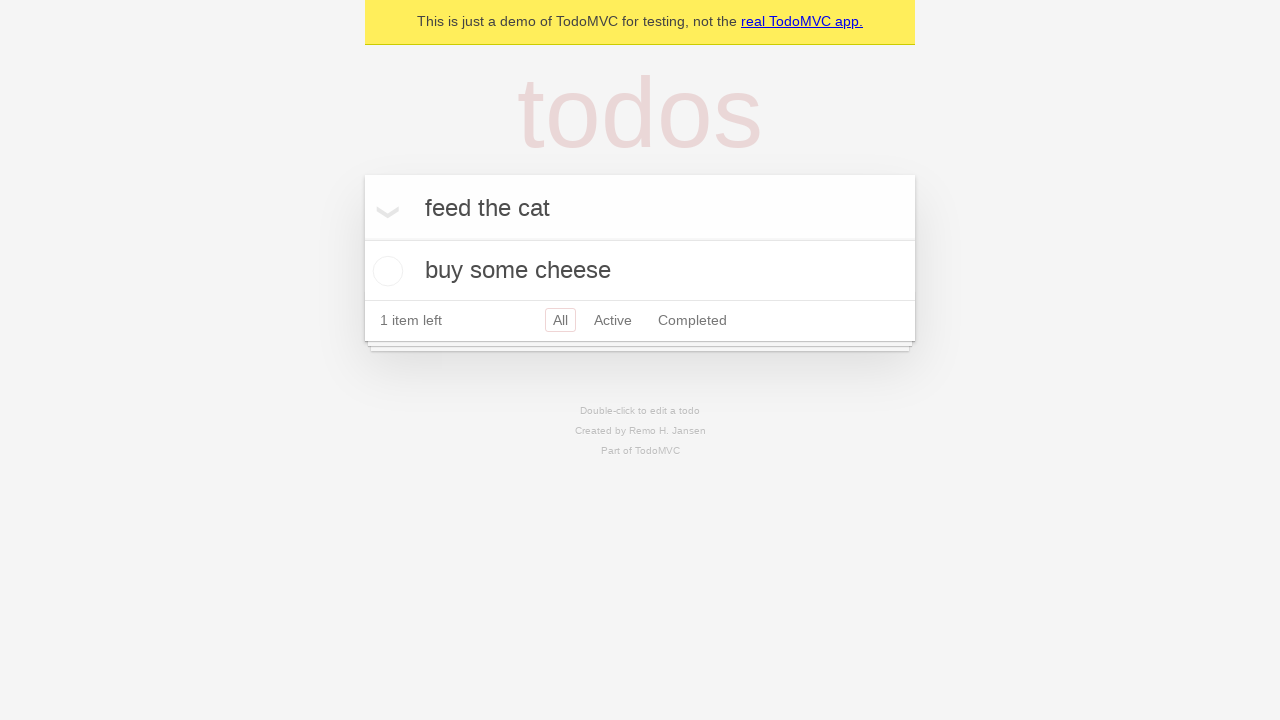

Pressed Enter to add second todo item on internal:attr=[placeholder="What needs to be done?"i]
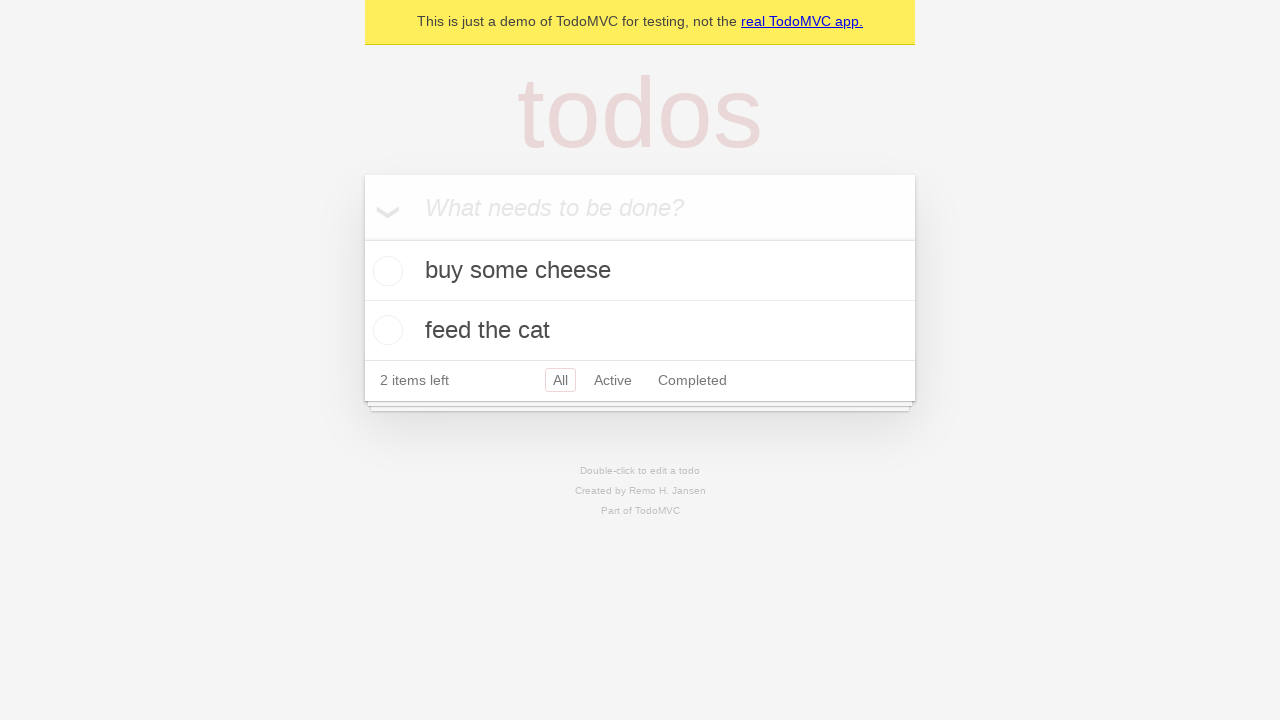

Filled third todo item with 'book a doctors appointment' on internal:attr=[placeholder="What needs to be done?"i]
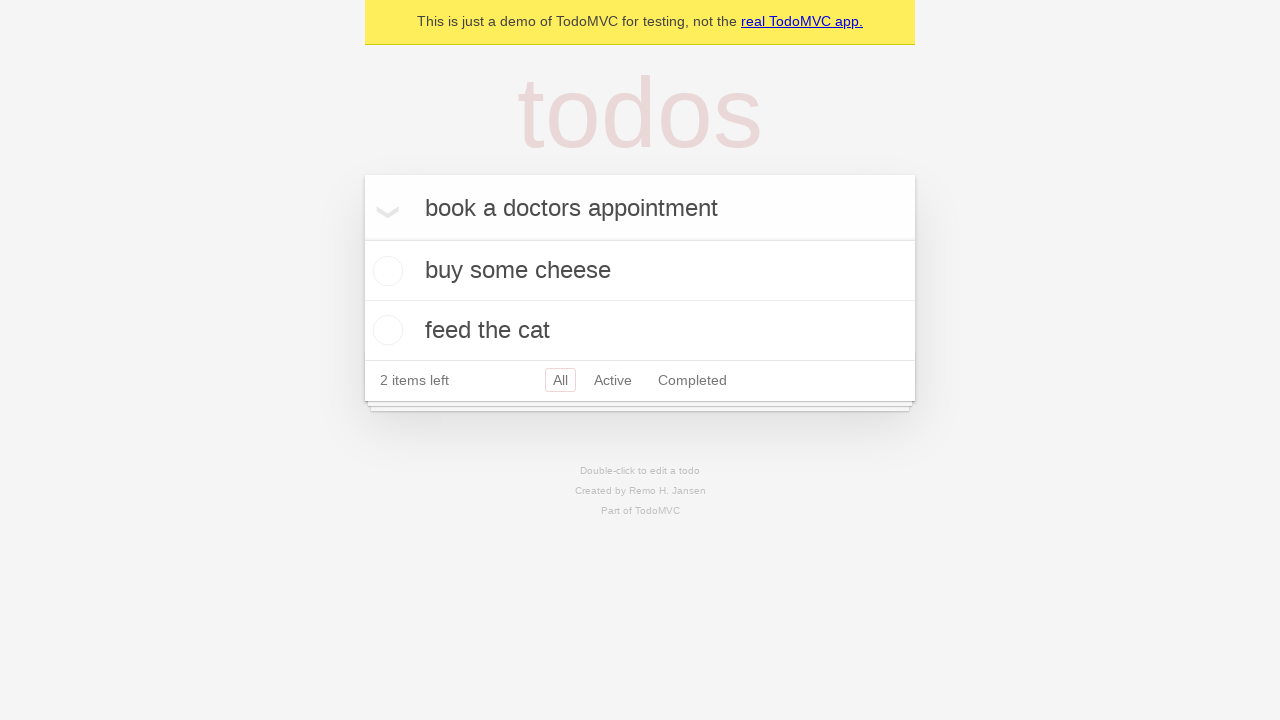

Pressed Enter to add third todo item on internal:attr=[placeholder="What needs to be done?"i]
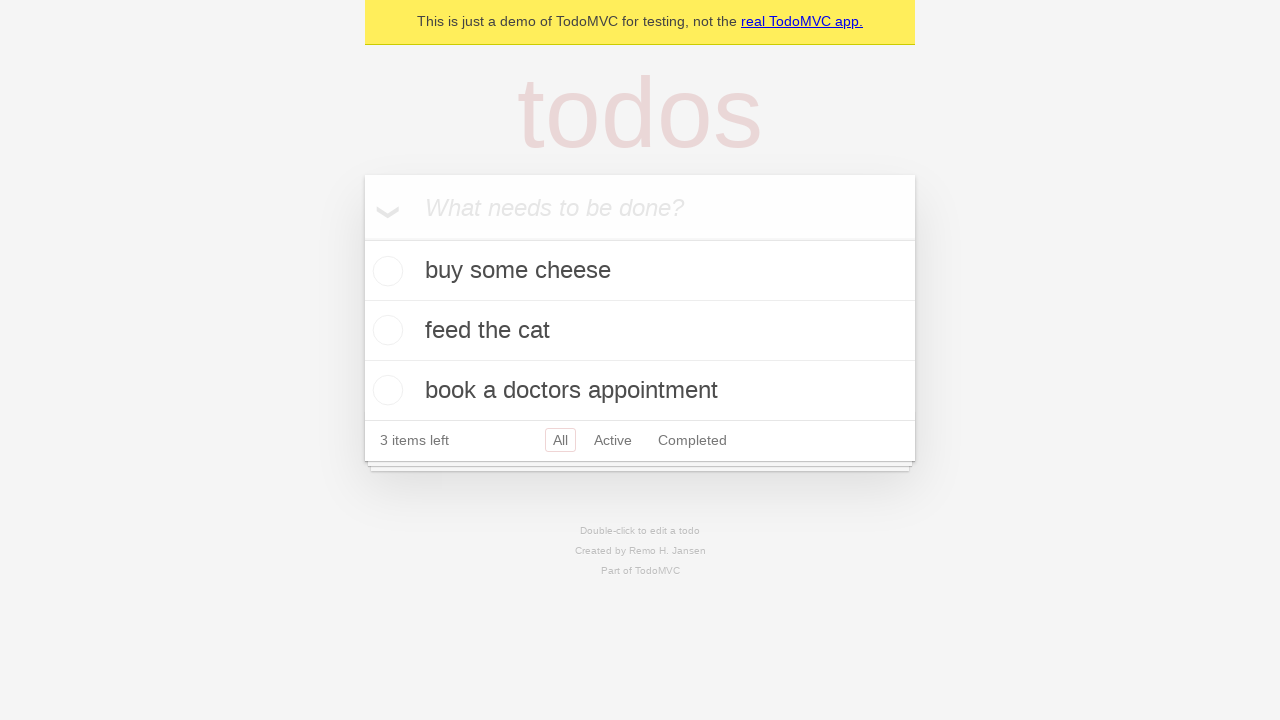

Waited for all three todo items to be visible
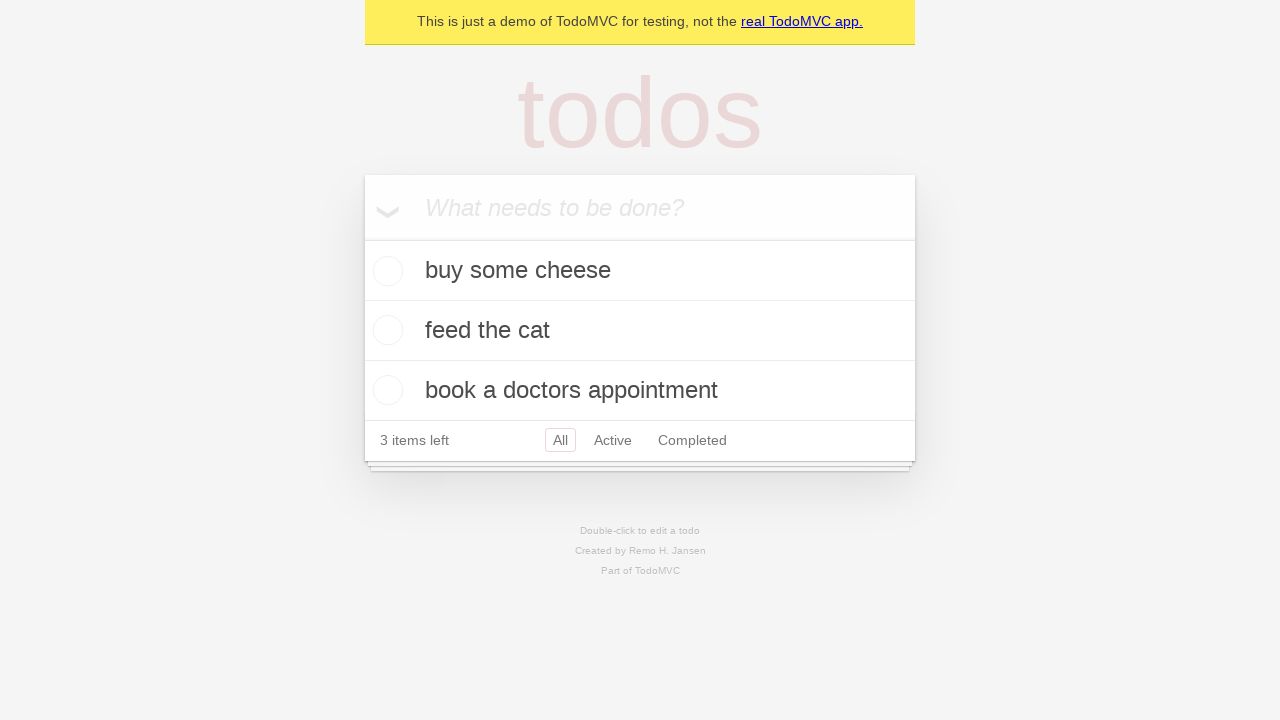

Clicked toggle all checkbox to mark all items as complete at (362, 238) on internal:label="Mark all as complete"i
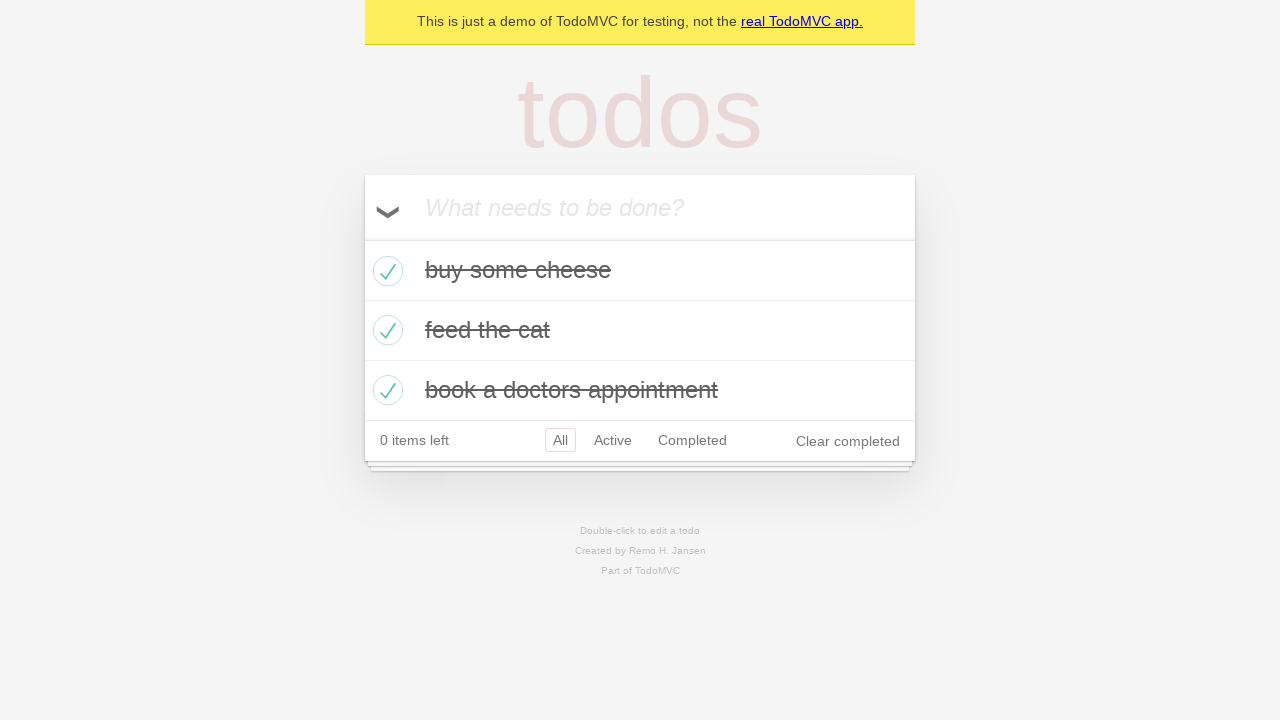

Clicked toggle all checkbox to uncheck all items and clear completed state at (362, 238) on internal:label="Mark all as complete"i
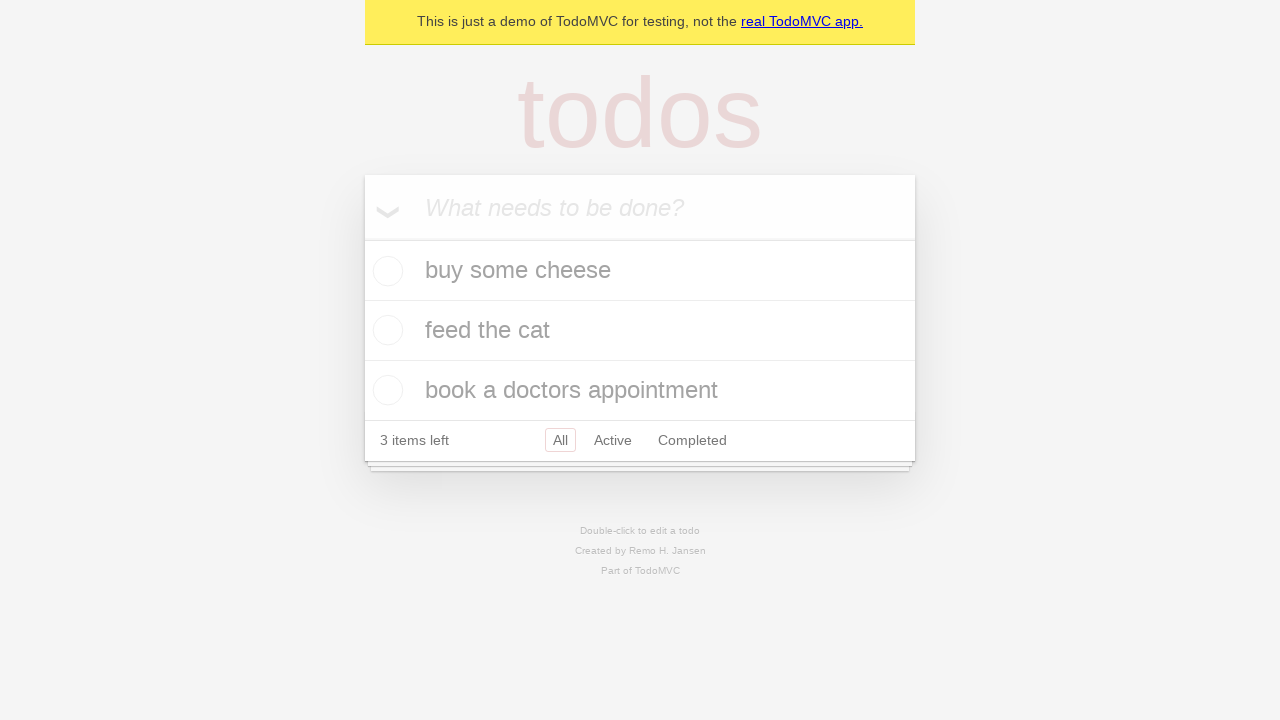

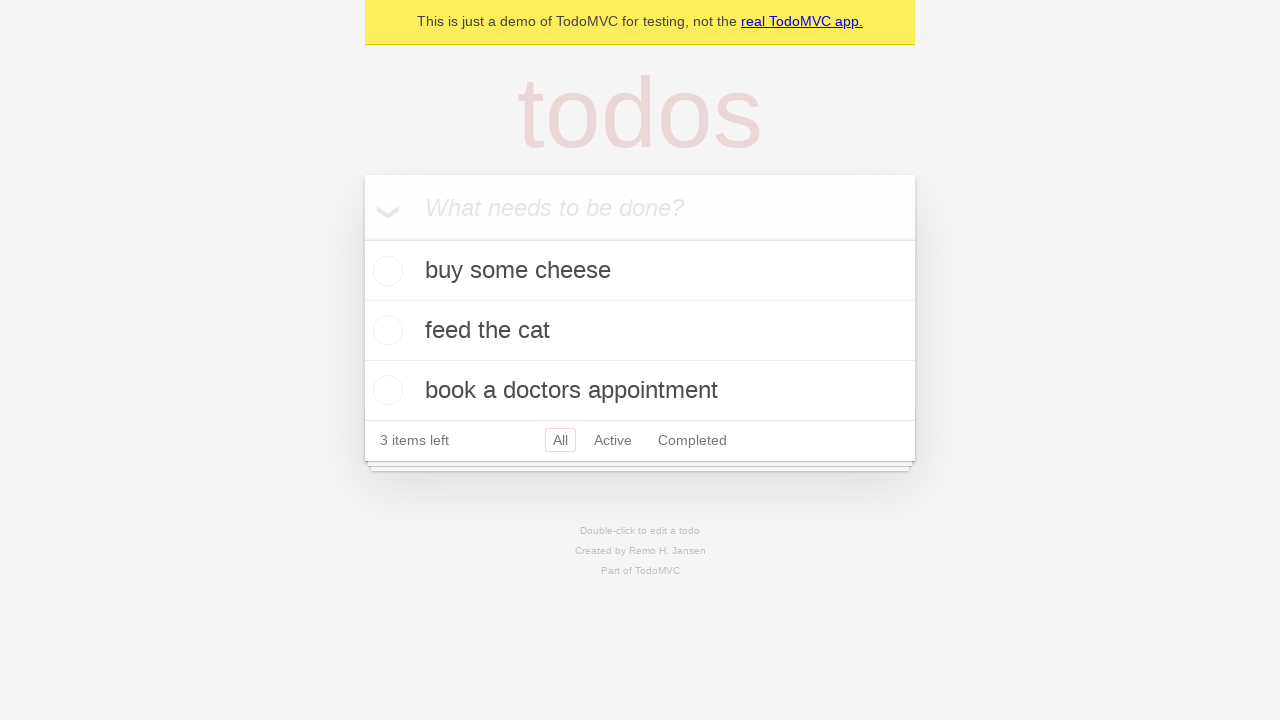